Tests mouse actions including scrolling down and up the page, then clicking on the Blog link

Starting URL: https://testautomationpractice.blogspot.com/

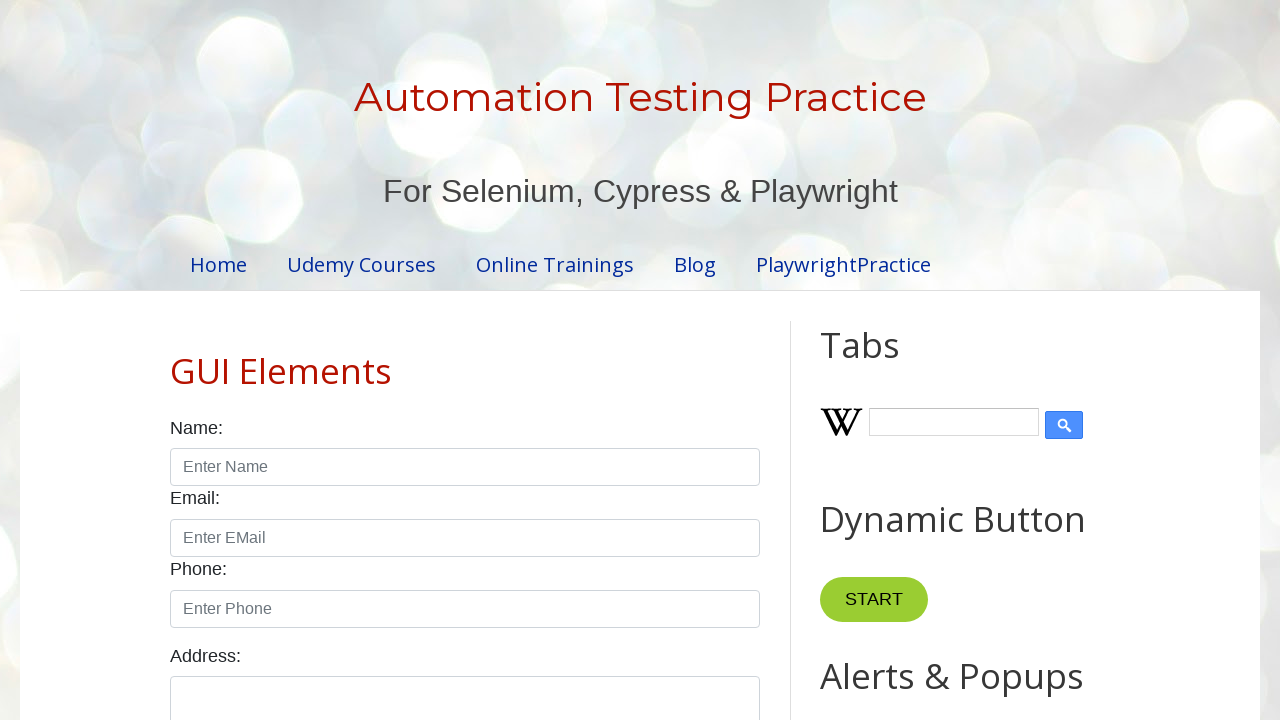

Scrolled down the page by 700 pixels
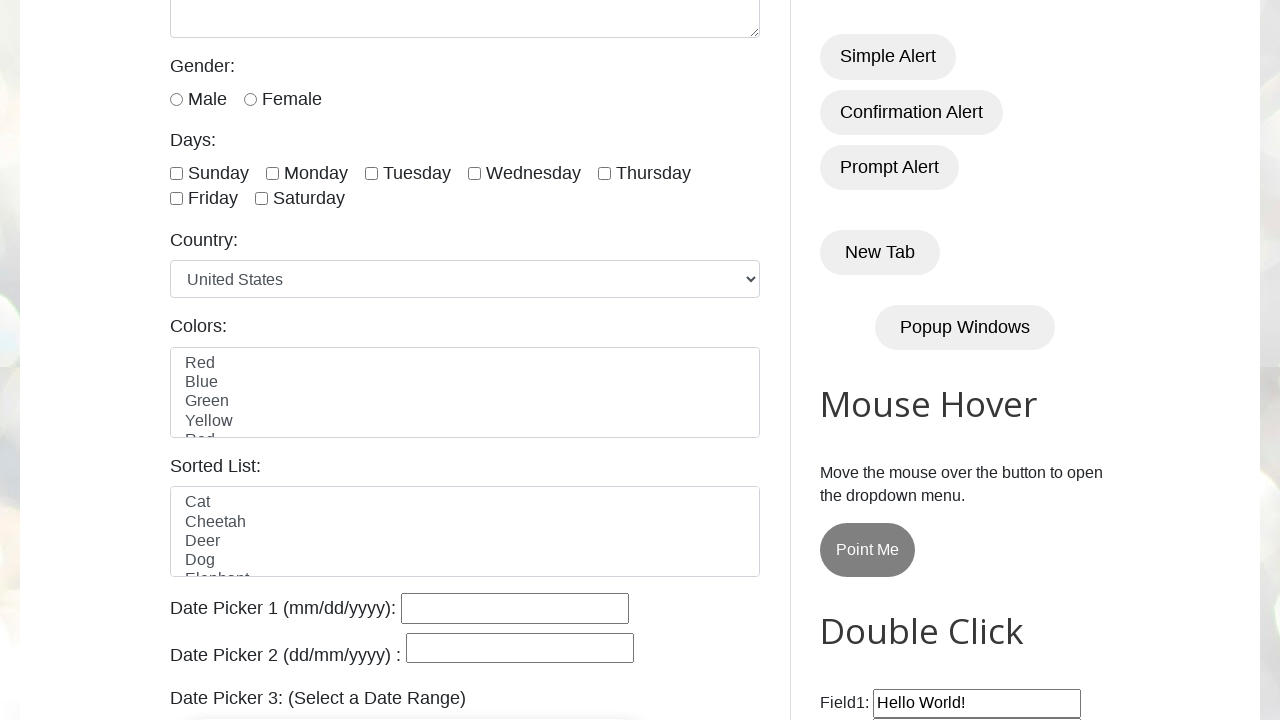

Scrolled back up the page by 600 pixels
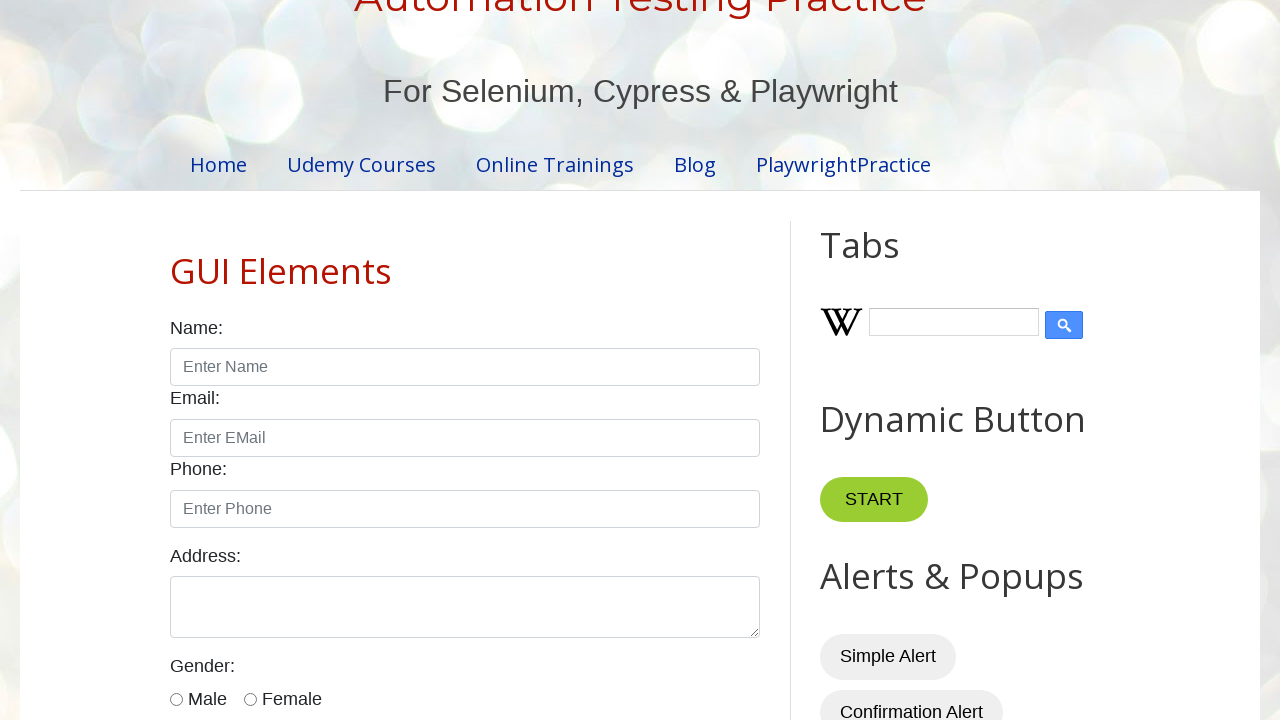

Clicked on the Blog link at (695, 164) on xpath=//a[text()="Blog"]
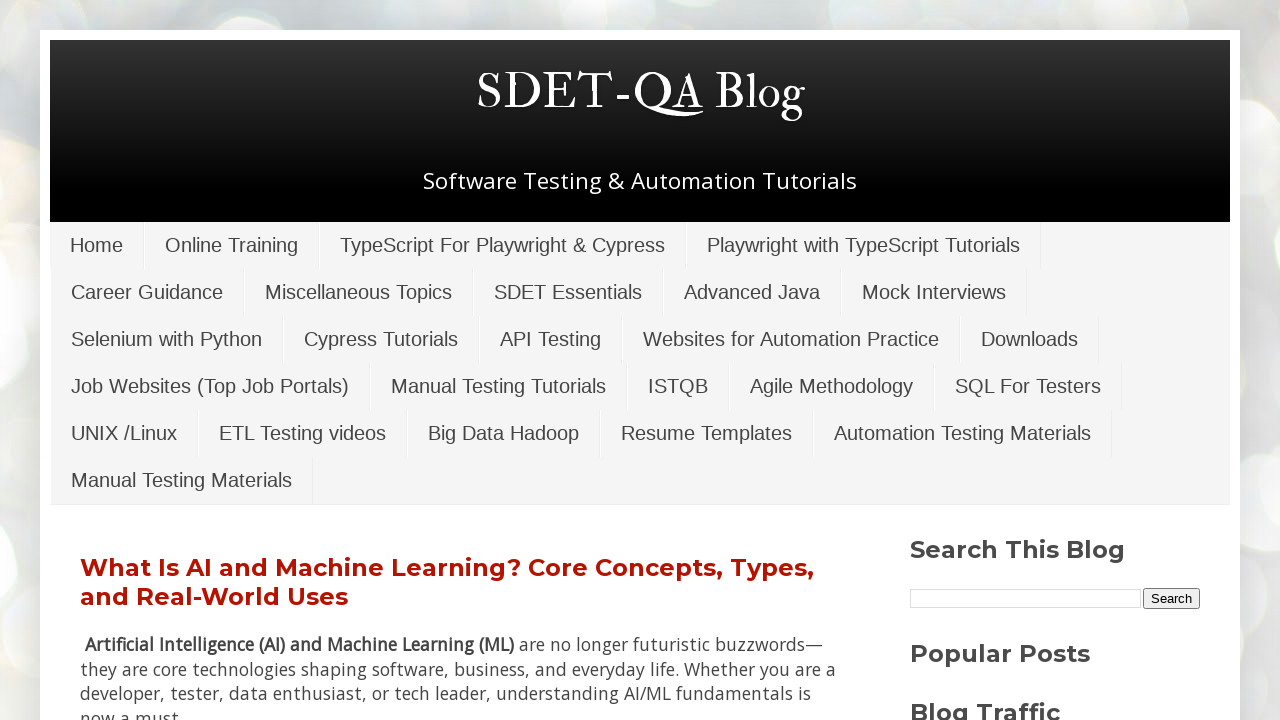

Waited for page to load (4000ms)
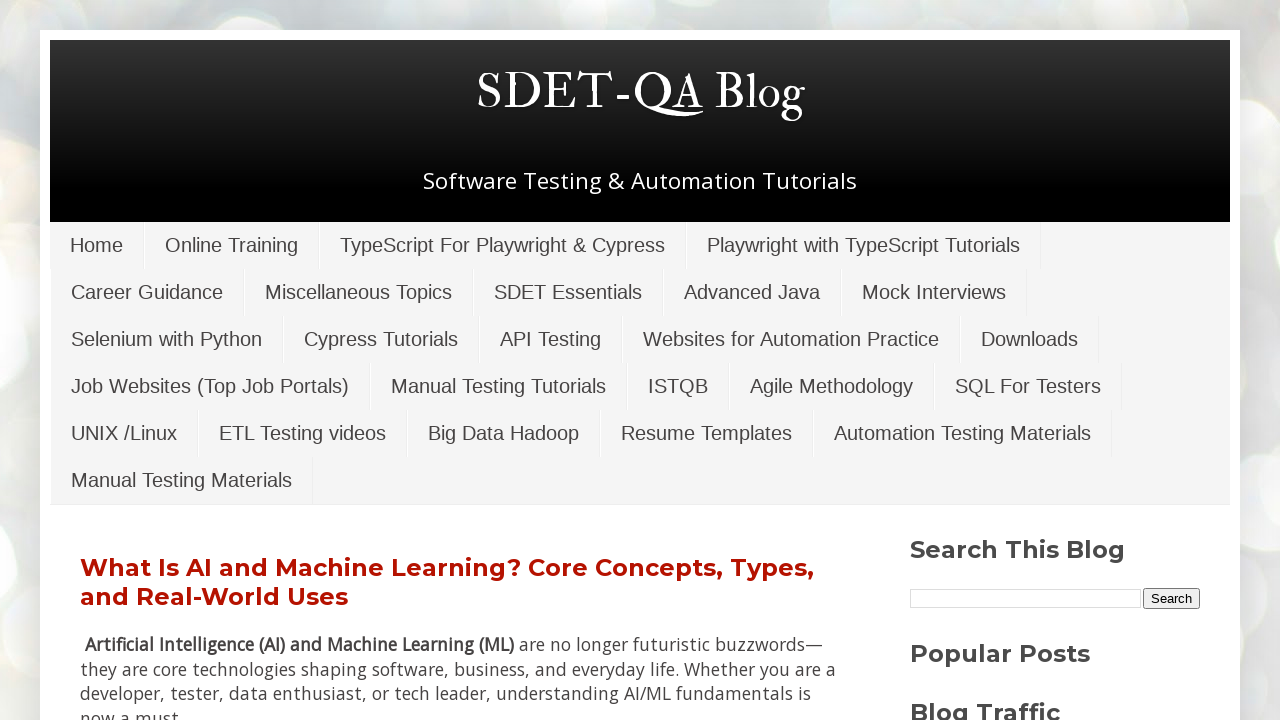

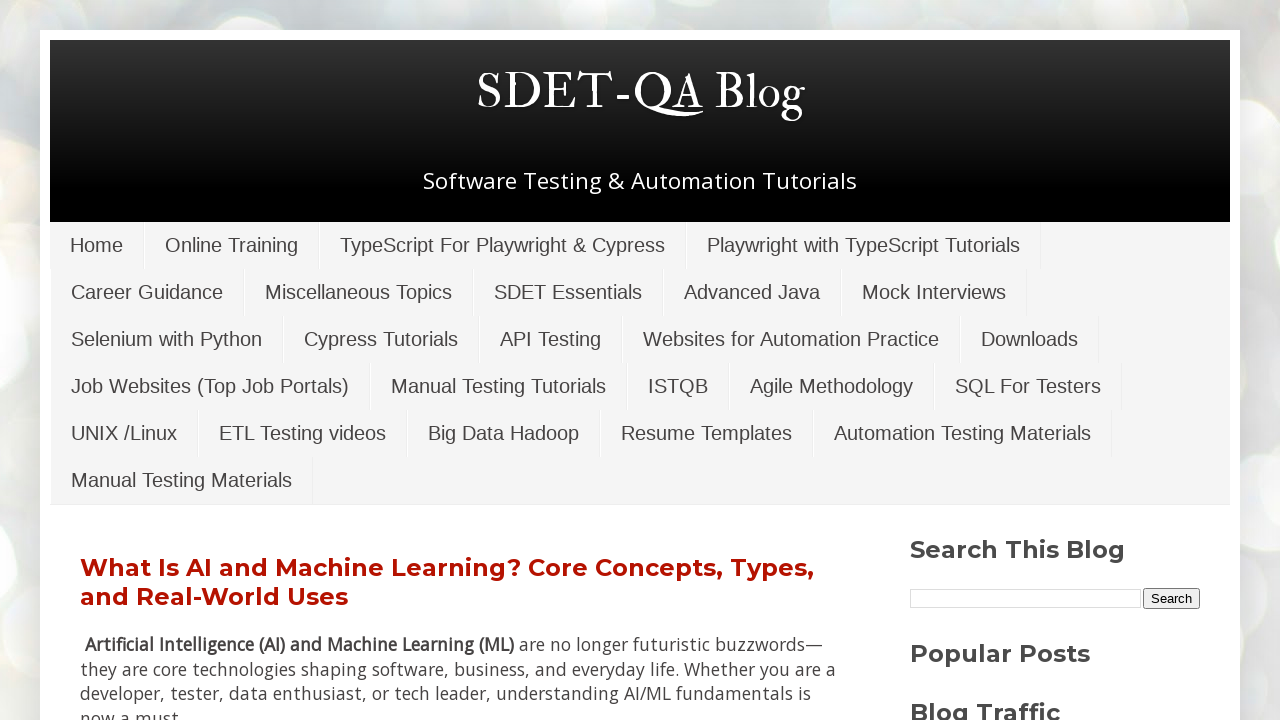